Tests the Connectors section of the Cypress Kitchen Sink demo site by clicking on the Connectors link, iterating over list elements, checking list item counts, and revealing hidden content.

Starting URL: https://example.cypress.io/

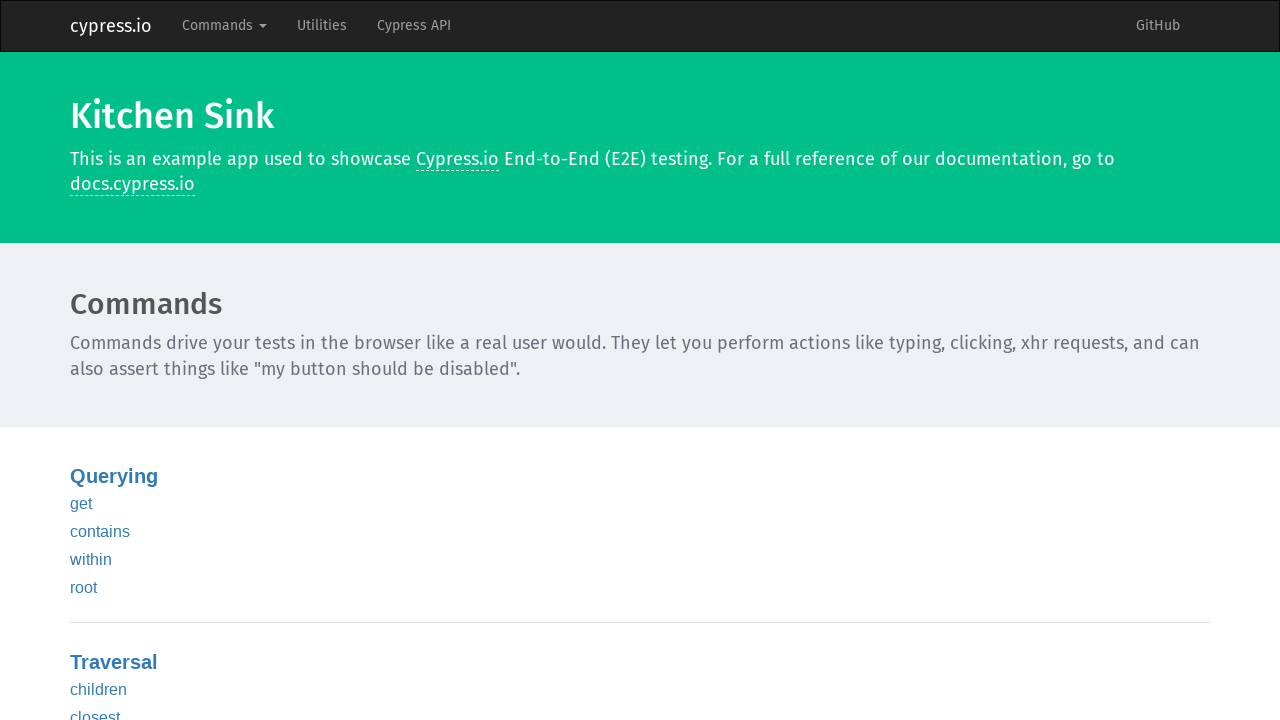

Verified Cypress Kitchen Sink page title loaded correctly
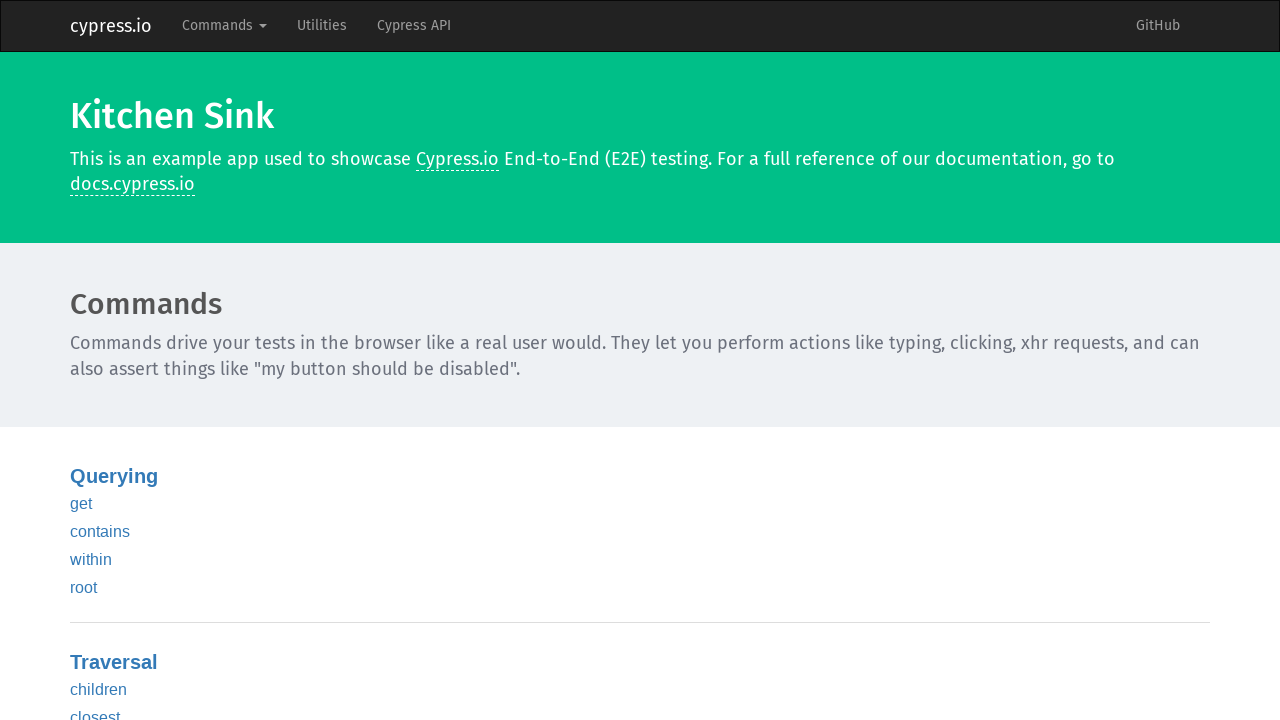

Located Connectors link element
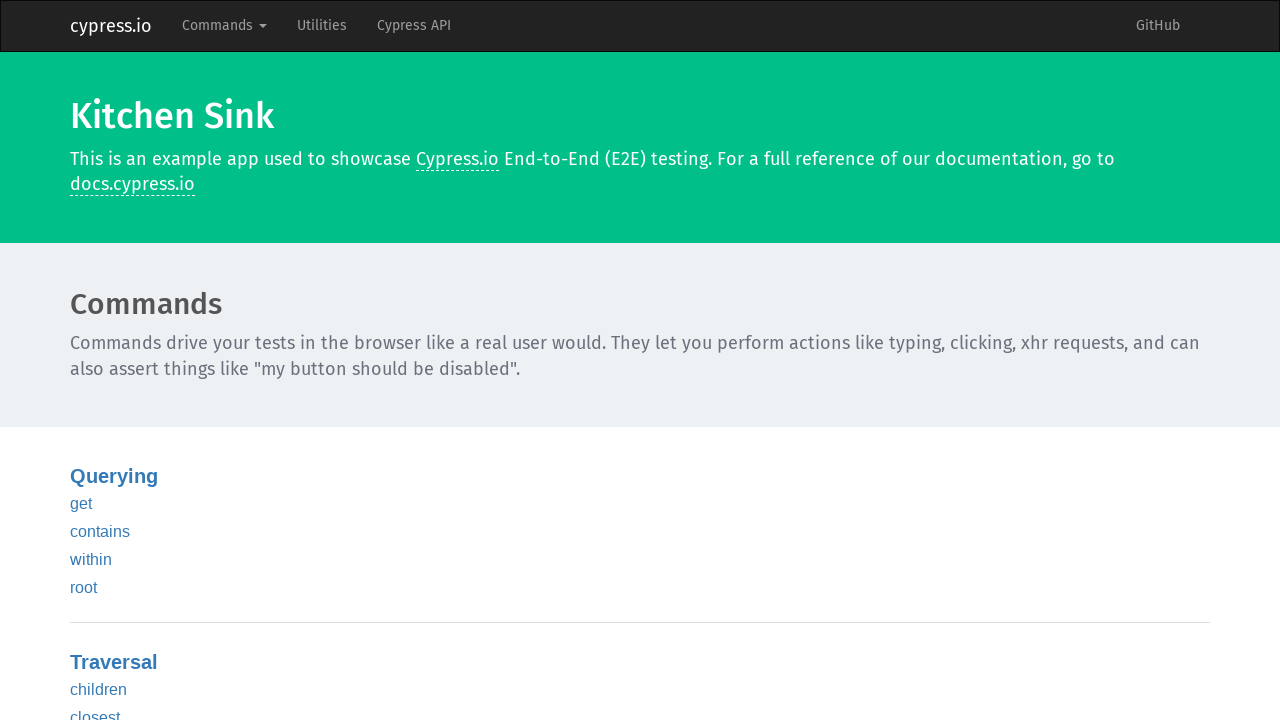

Waited for Connectors link to become visible
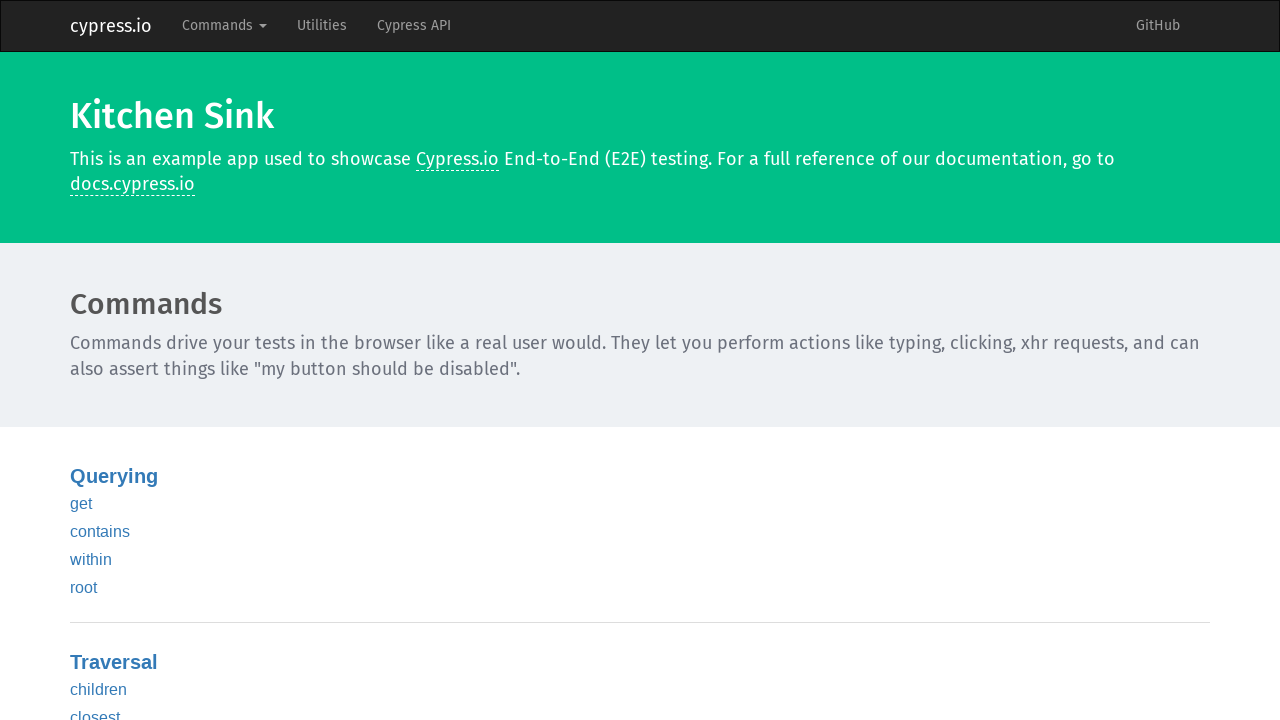

Clicked on Connectors link at (125, 360) on xpath=//ul[@class='home-list']//a[normalize-space()='Connectors']
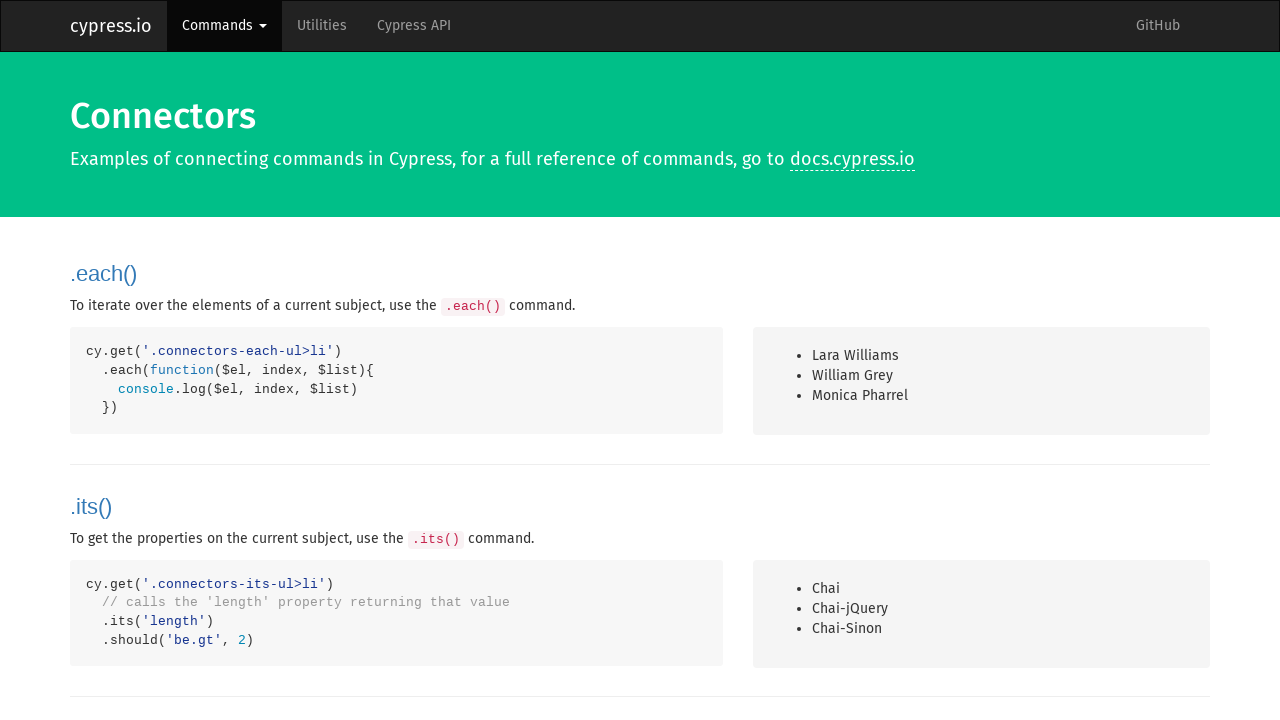

Waited for connectors page list items to load
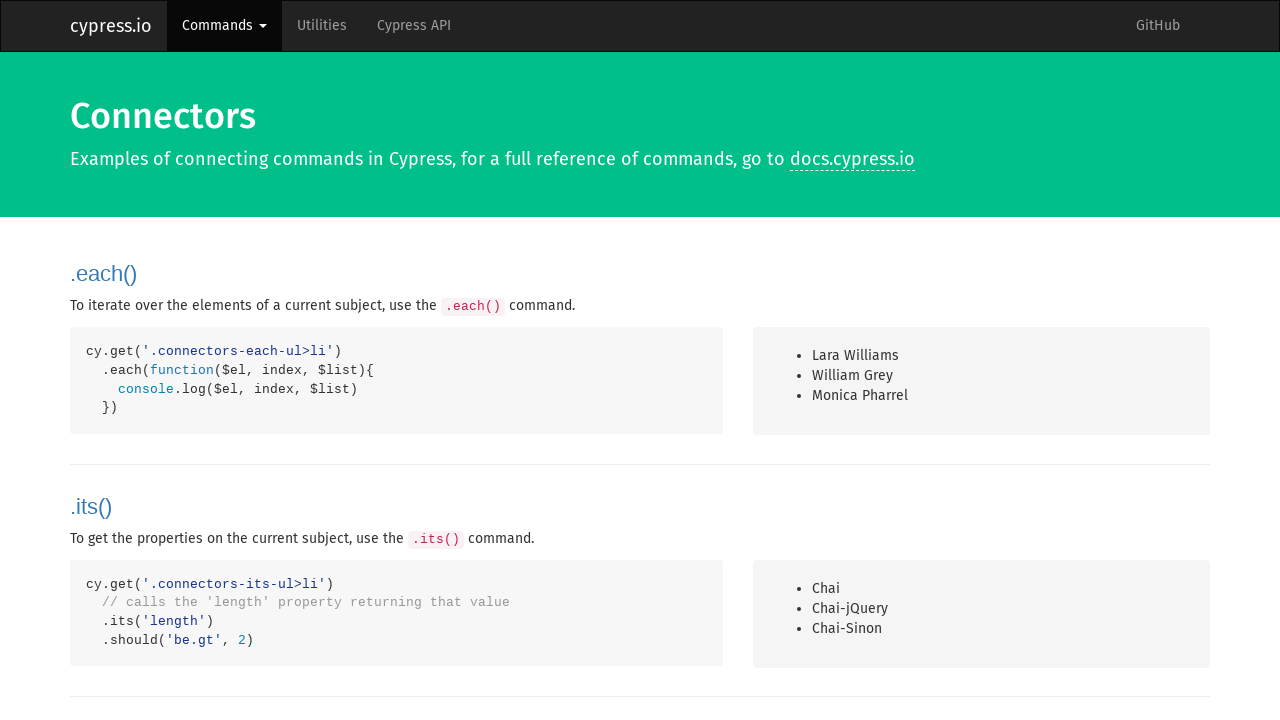

Located connector list items element
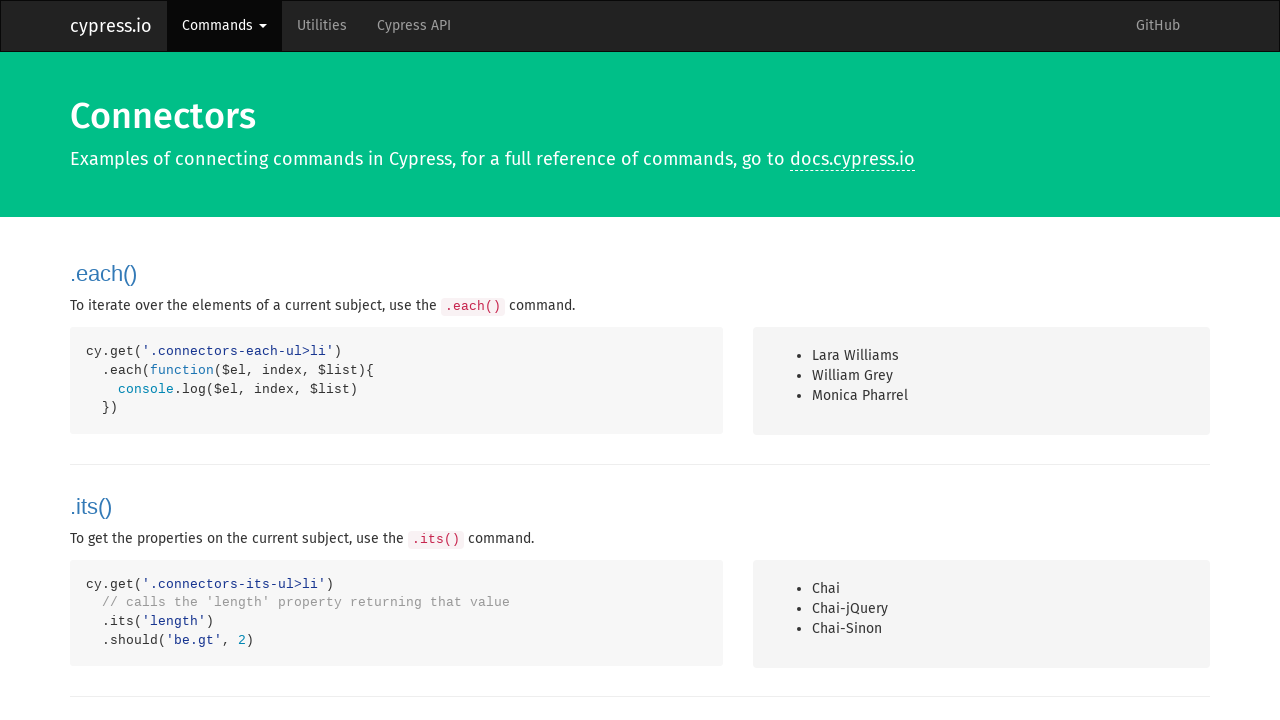

Counted 3 list items in connectors list
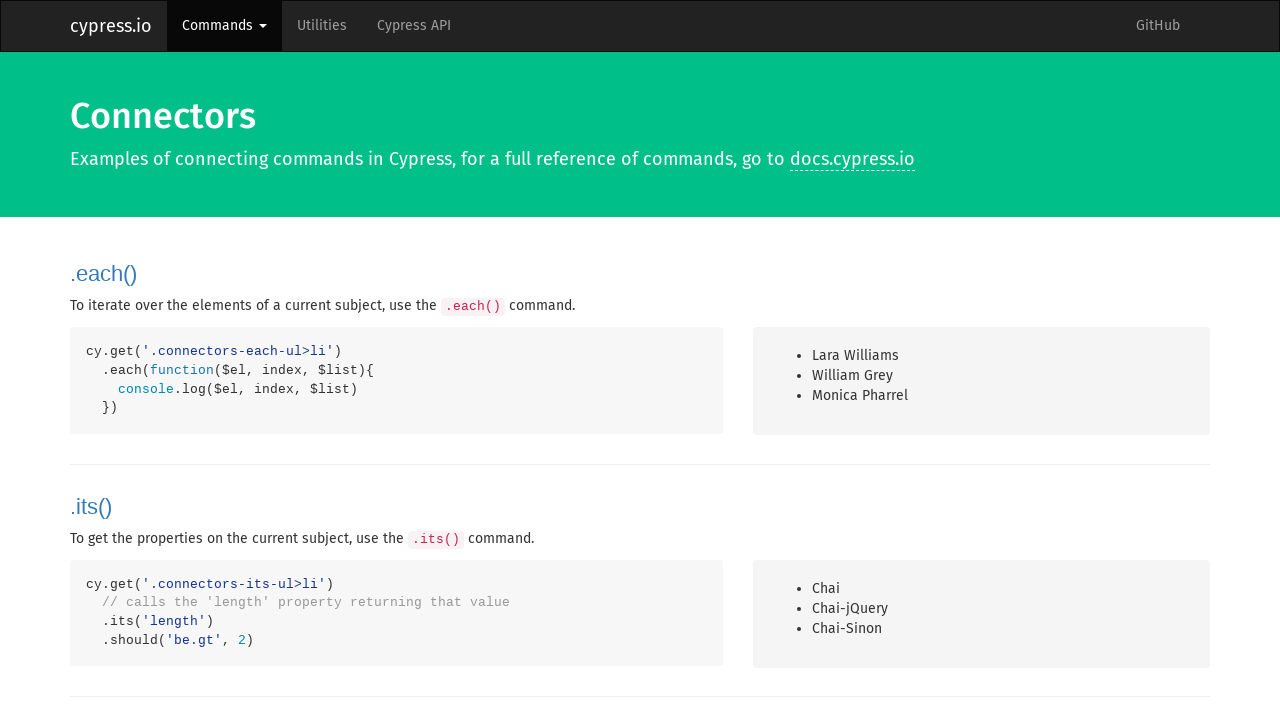

Verified list contains more than 2 items
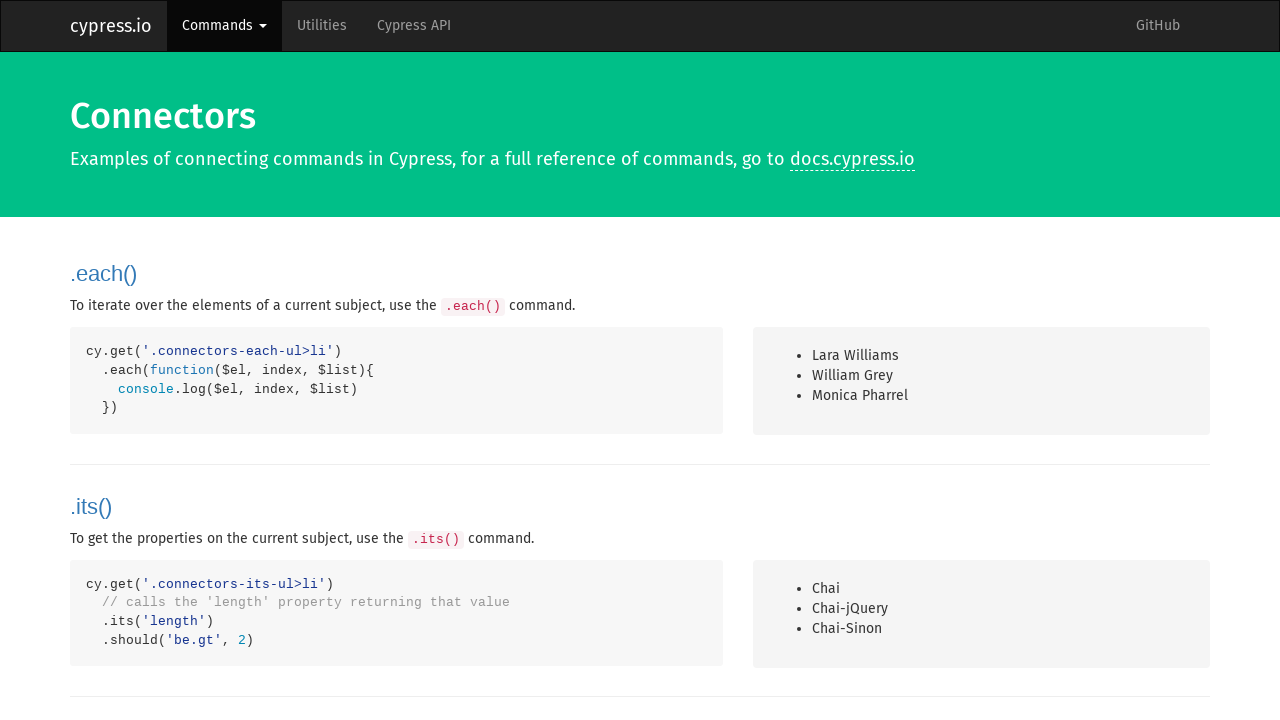

Located hidden container div element
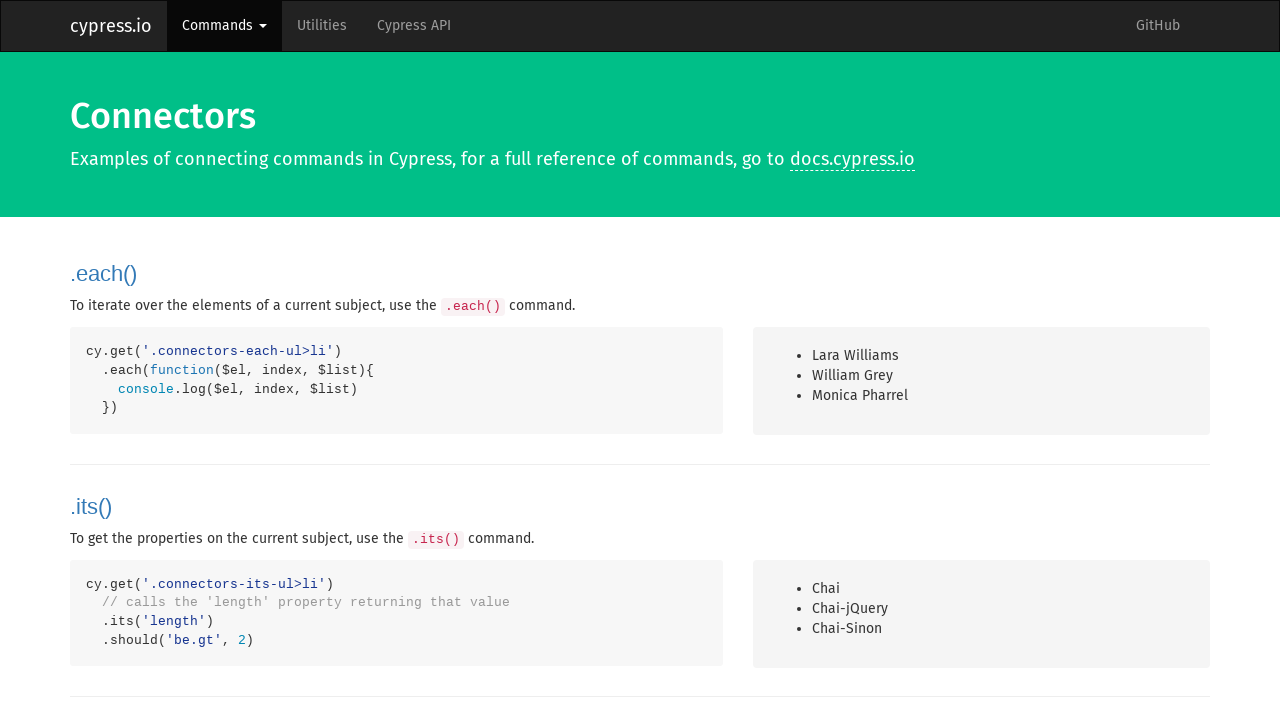

Changed container div display style to 'block' to reveal hidden content
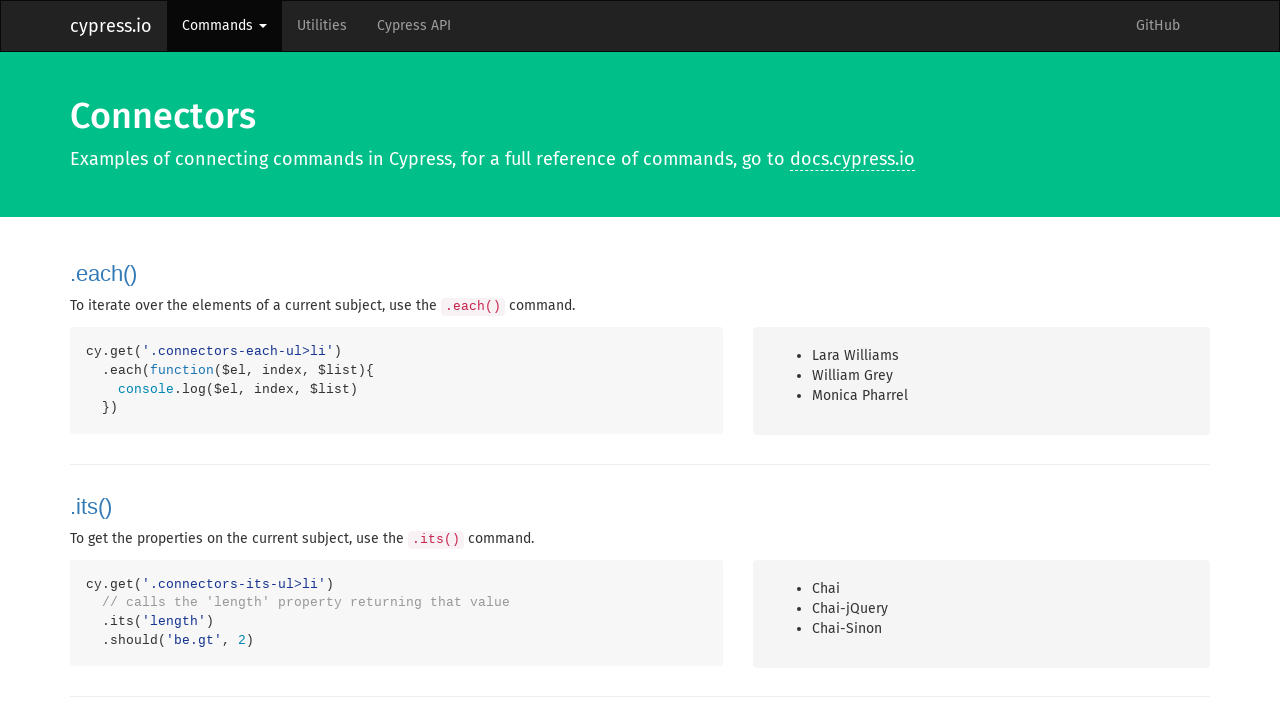

Verified container div is now visible
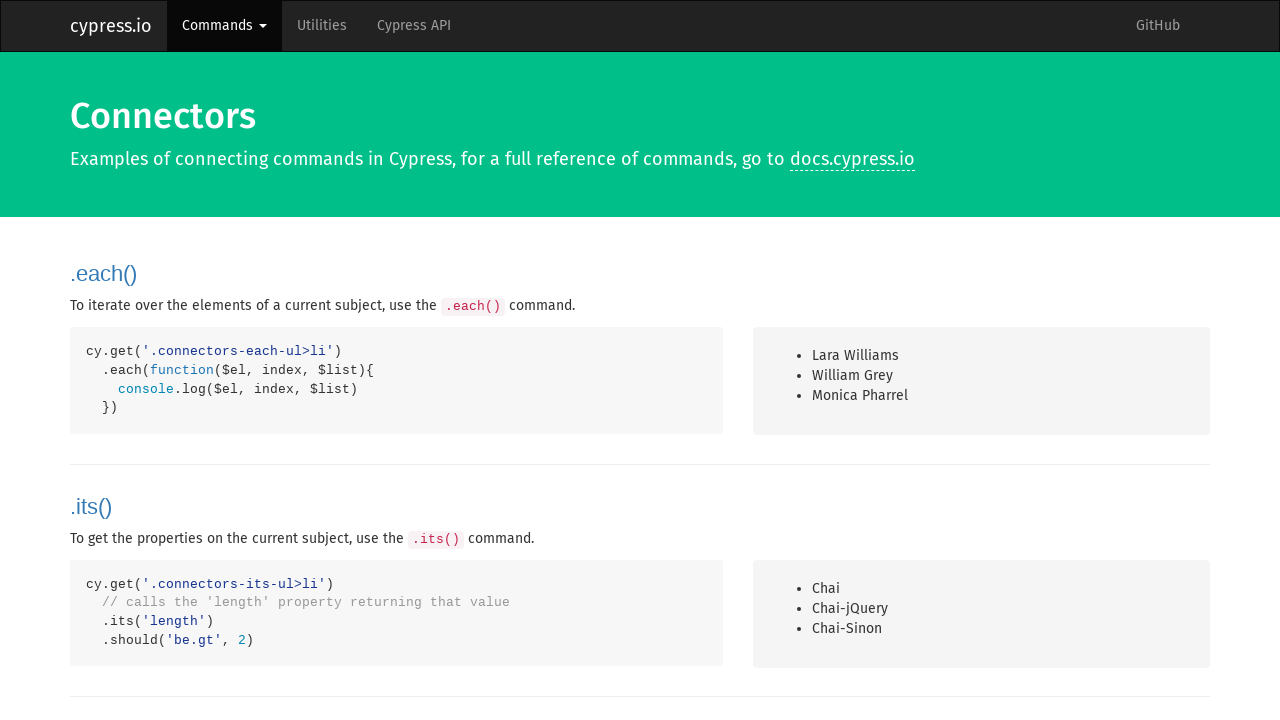

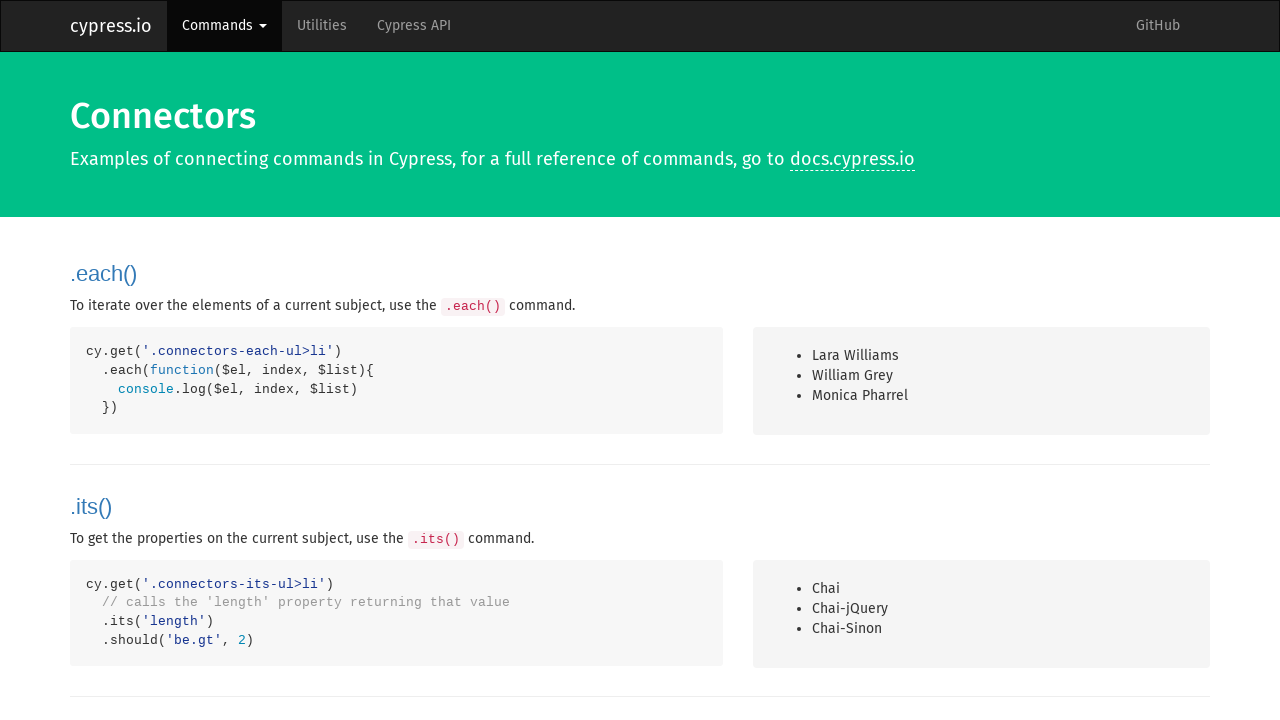